Tests a web form by entering text into a text box and clicking the submit button, then verifies the success message is displayed

Starting URL: https://www.selenium.dev/selenium/web/web-form.html

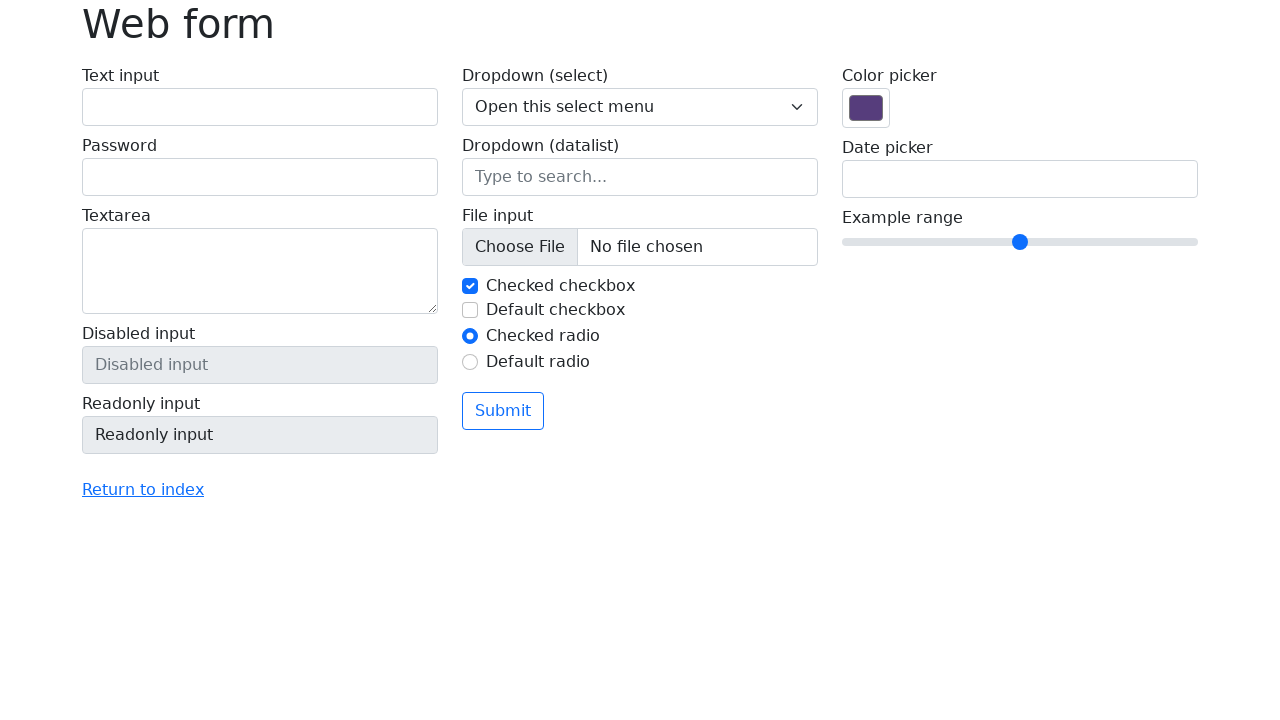

Filled text box with 'Selenium' on input[name='my-text']
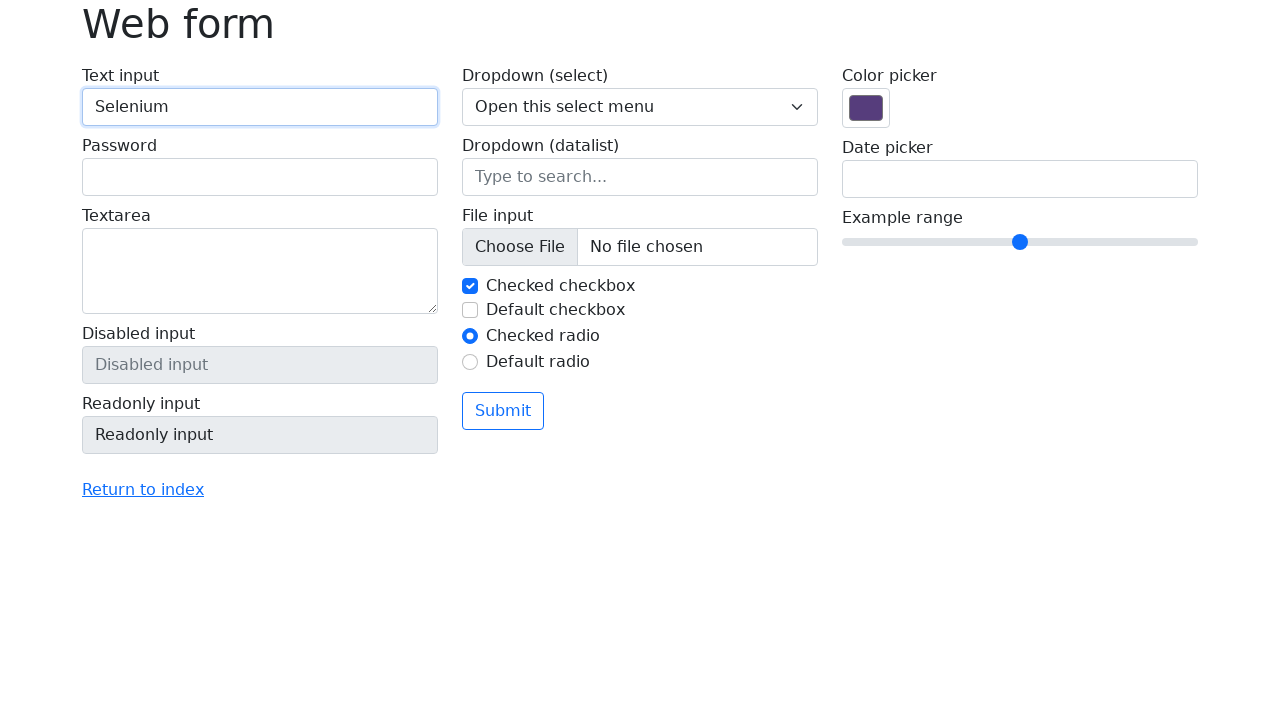

Clicked the submit button at (503, 411) on button
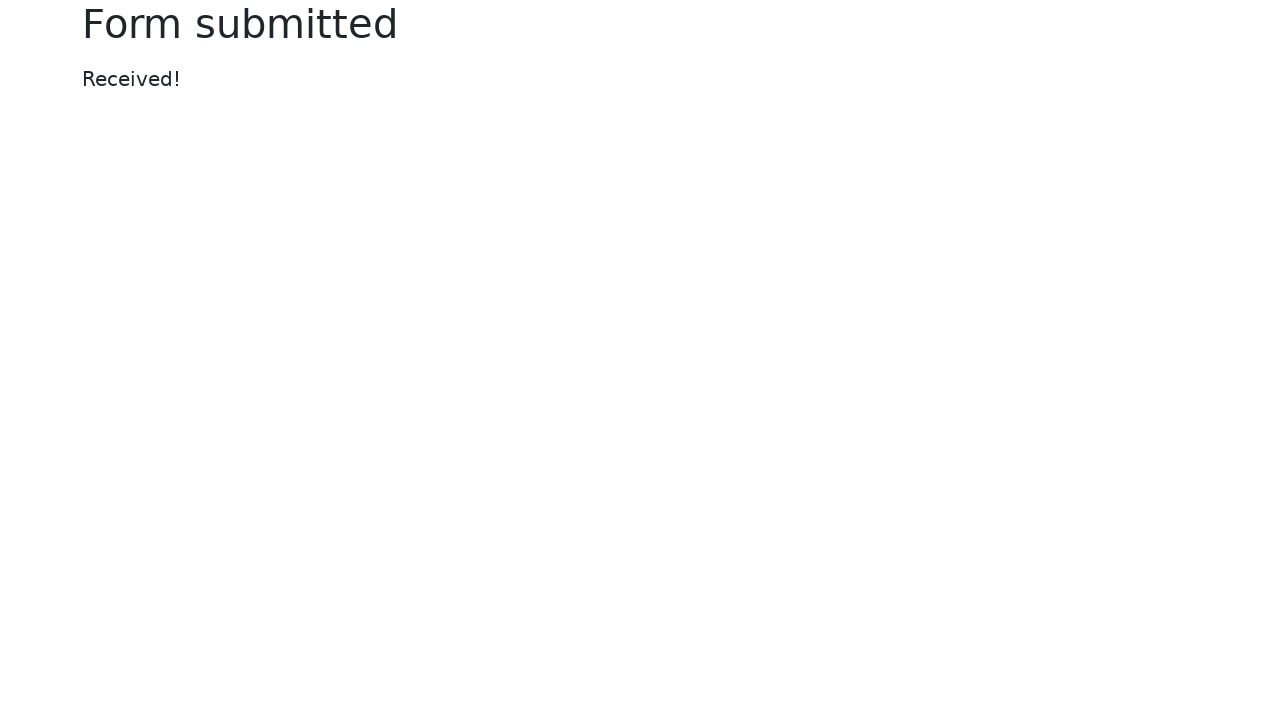

Success message appeared
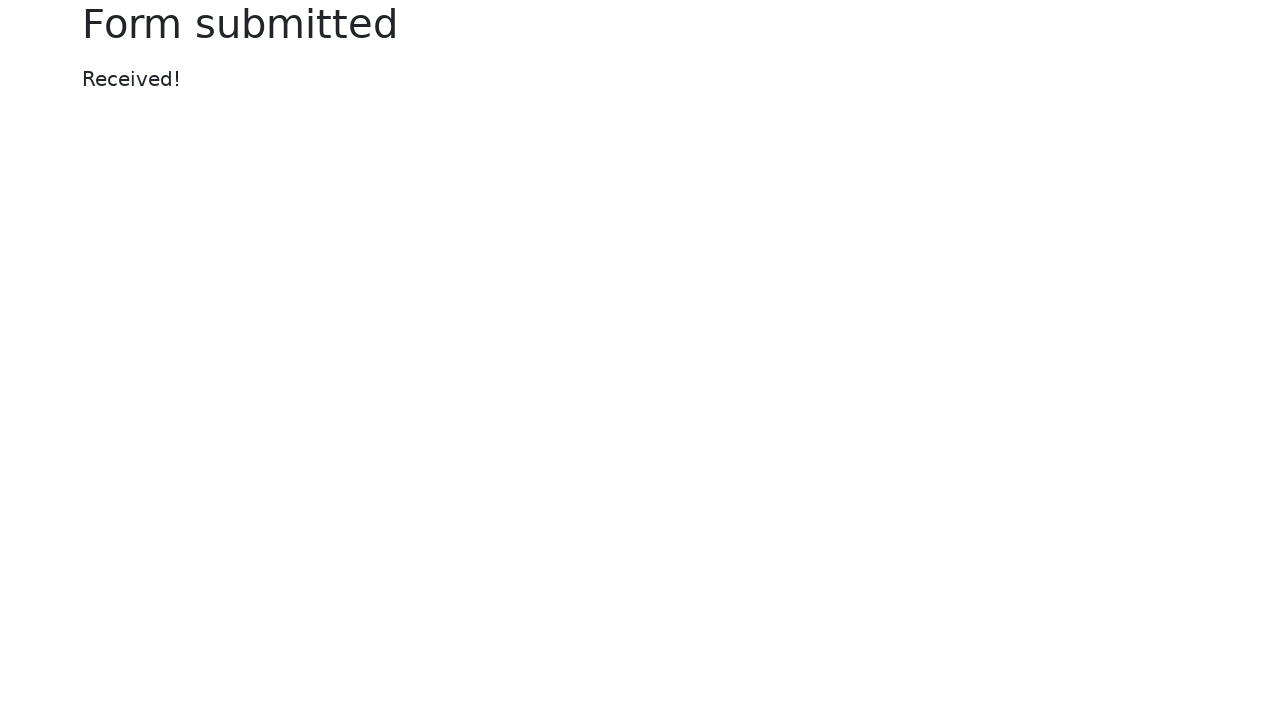

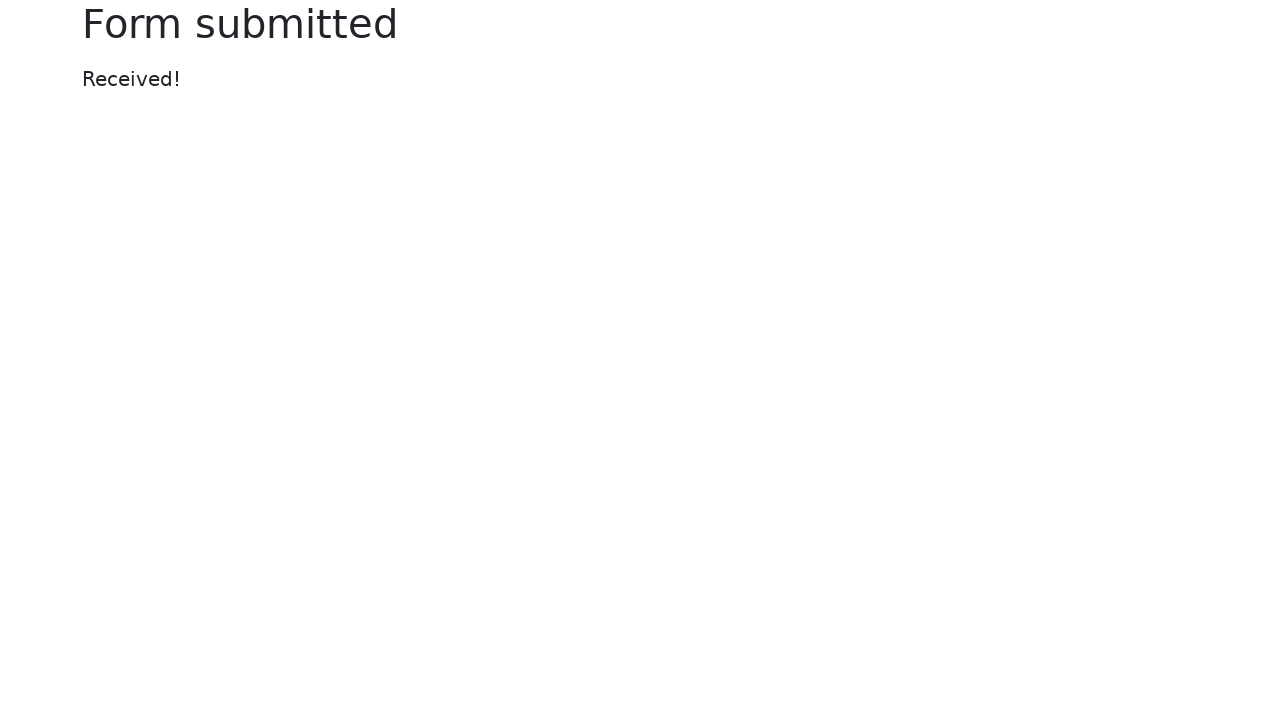